Navigates to the signup/login page and verifies the sign up form header is visible

Starting URL: https://automationexercise.com/

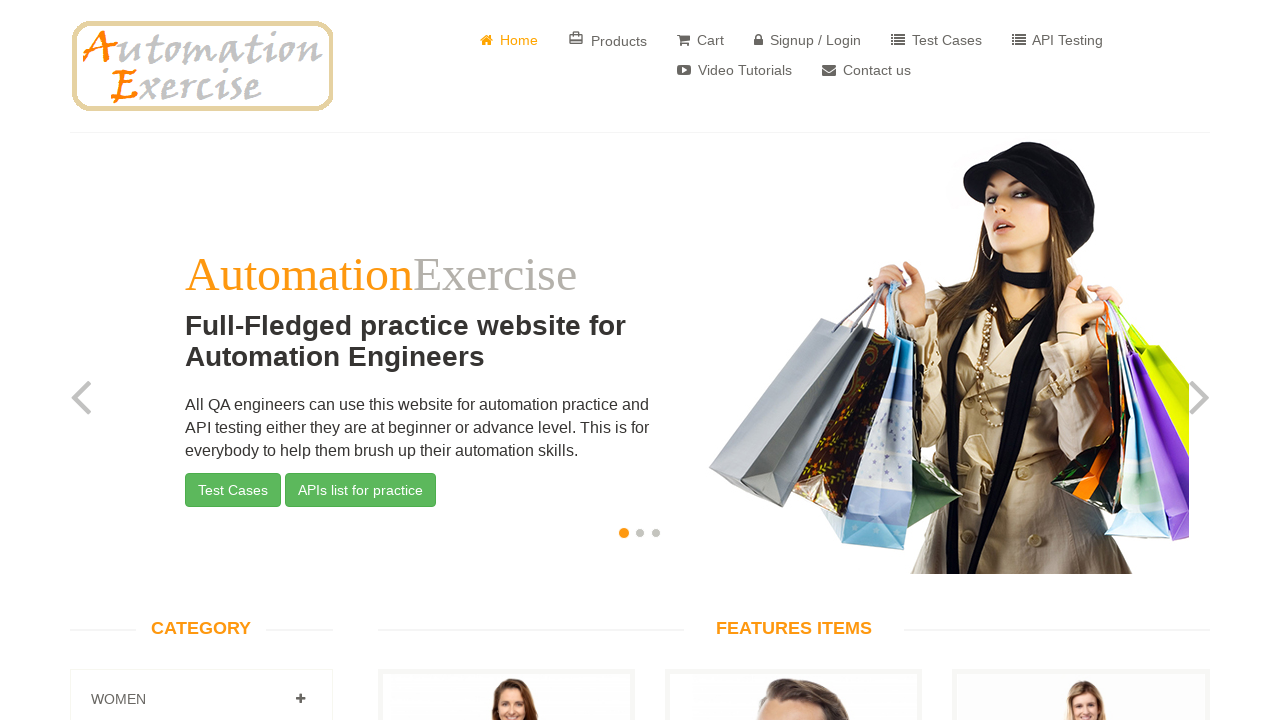

Clicked on Signup / Login link at (808, 40) on text=Signup / Login
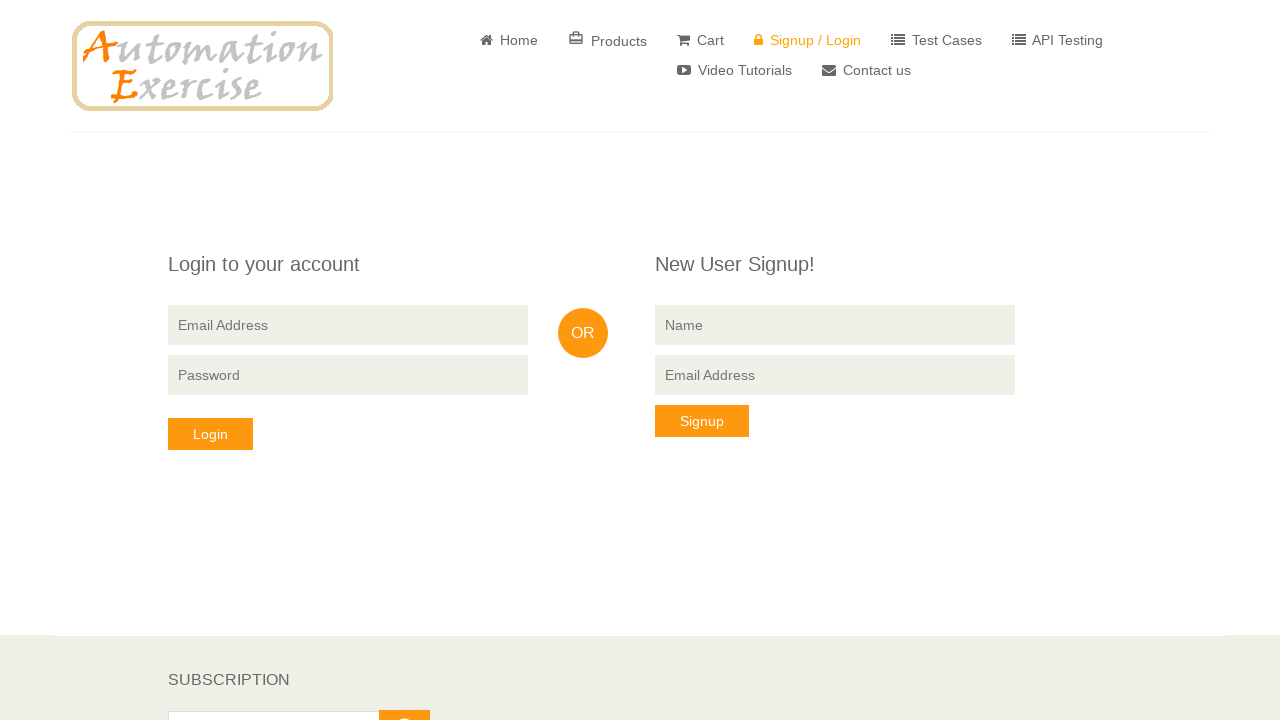

Sign up form header 'New User Signup!' is visible
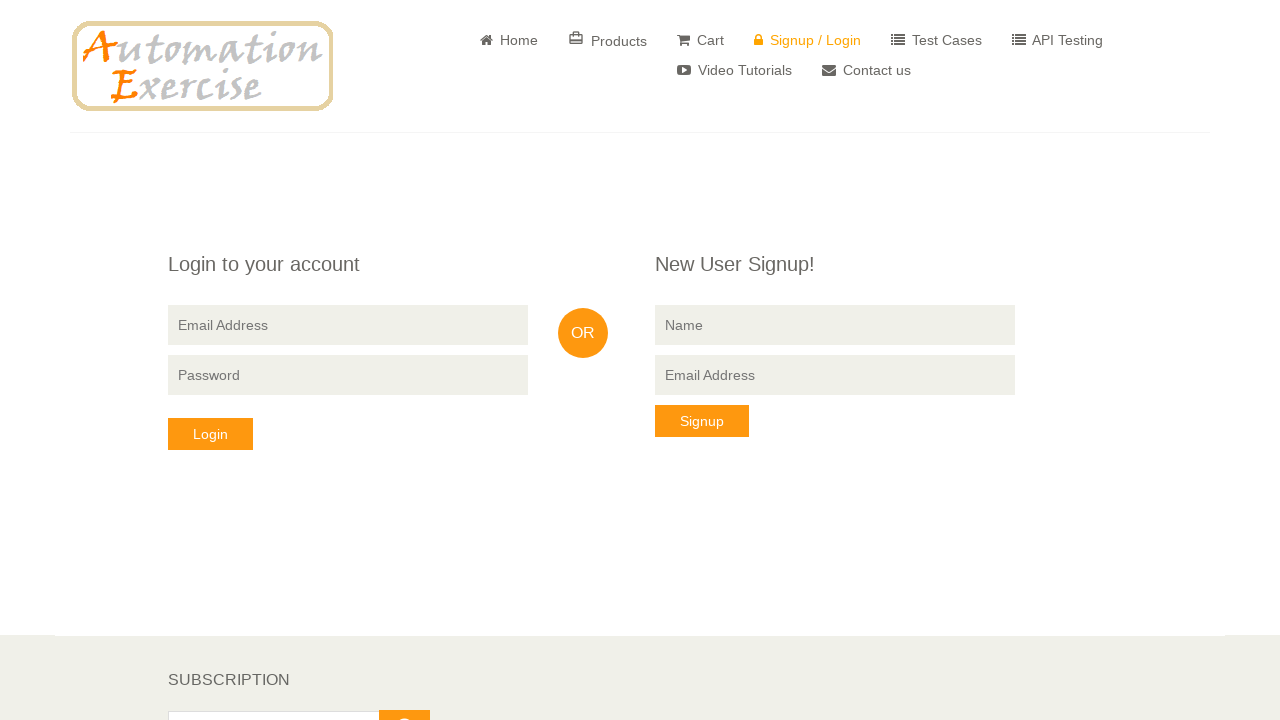

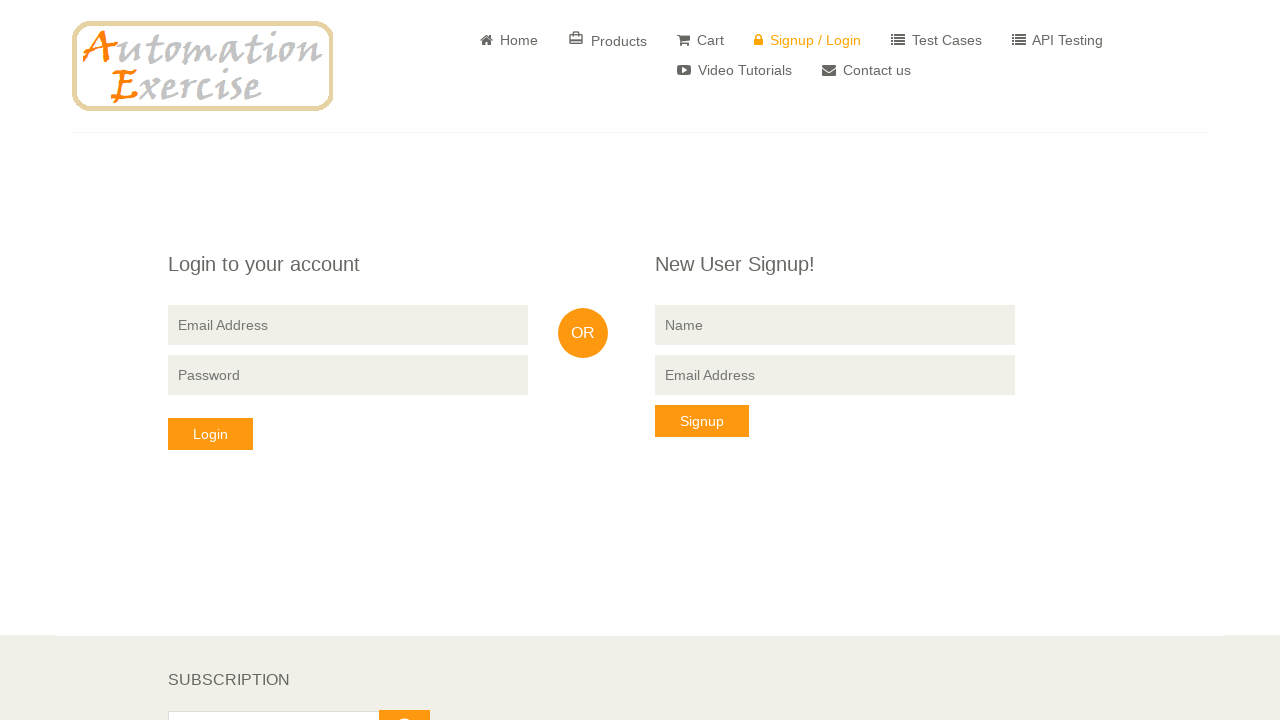